Tests a simple form by filling in first name, last name, city, and country fields, then submitting the form by clicking the button.

Starting URL: http://suninjuly.github.io/simple_form_find_task.html

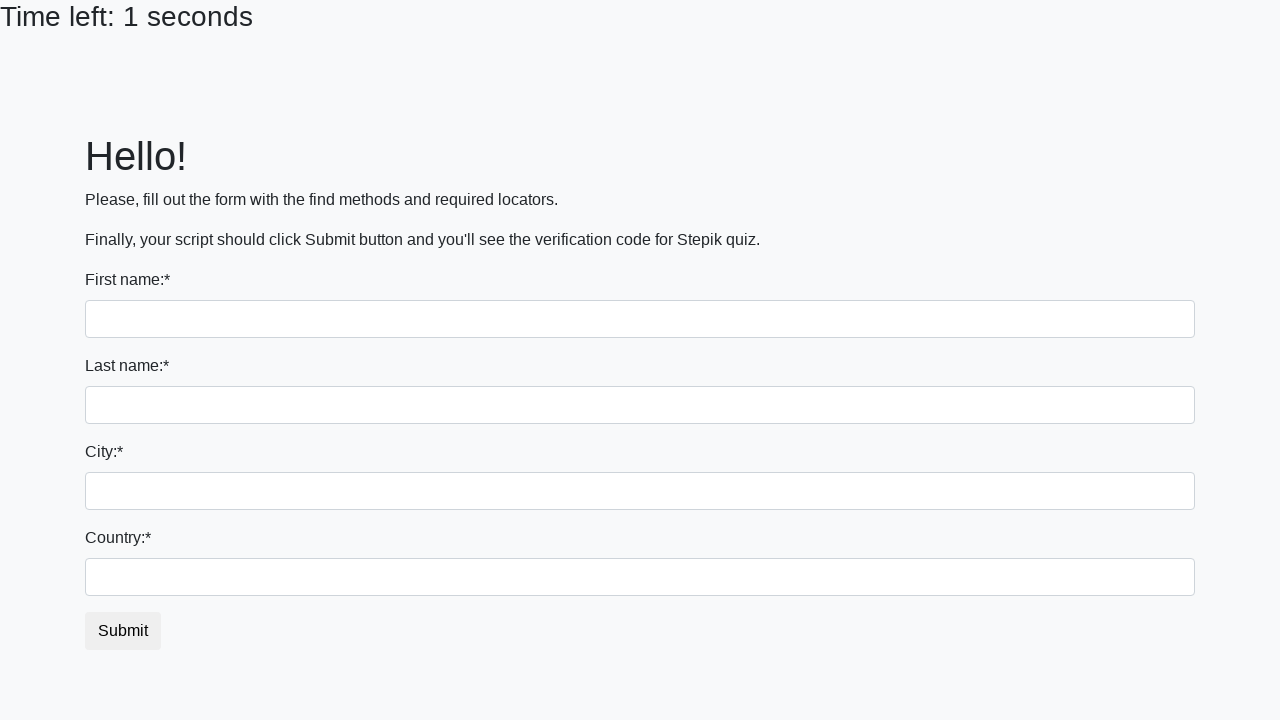

Filled first name field with 'Ivan' on input[name='first_name']
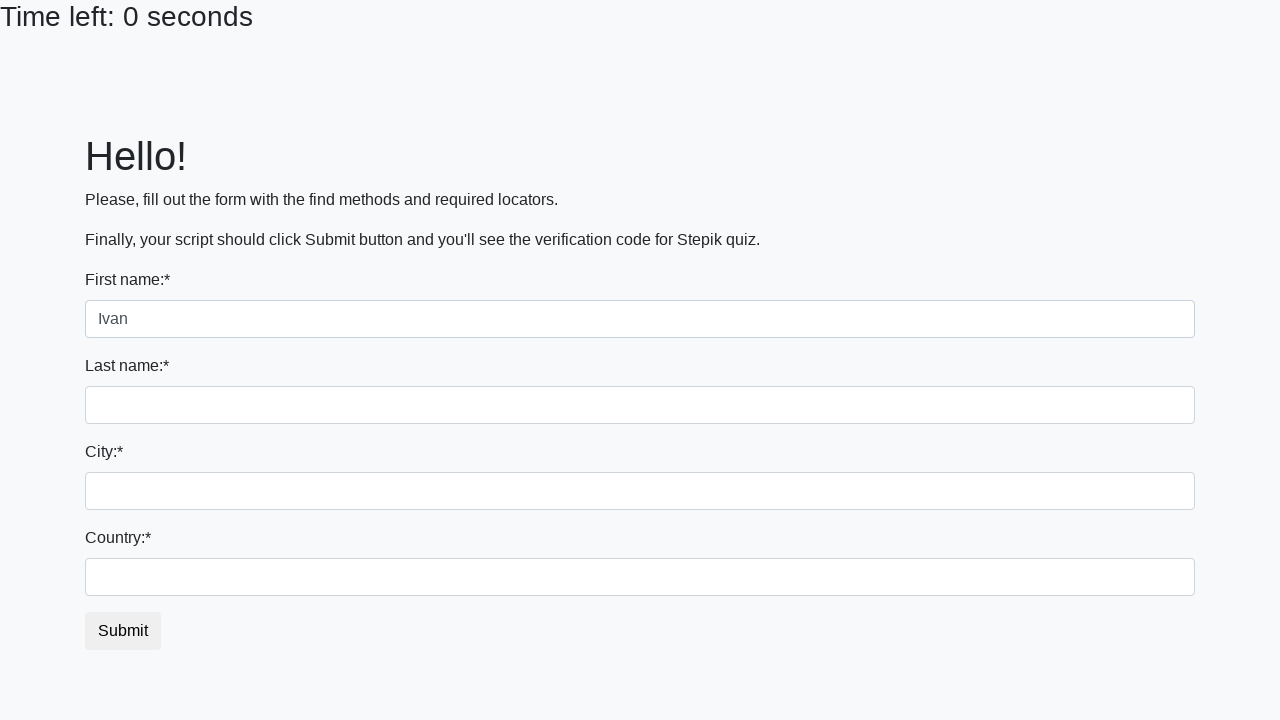

Filled last name field with 'Petrov' on input[name='last_name']
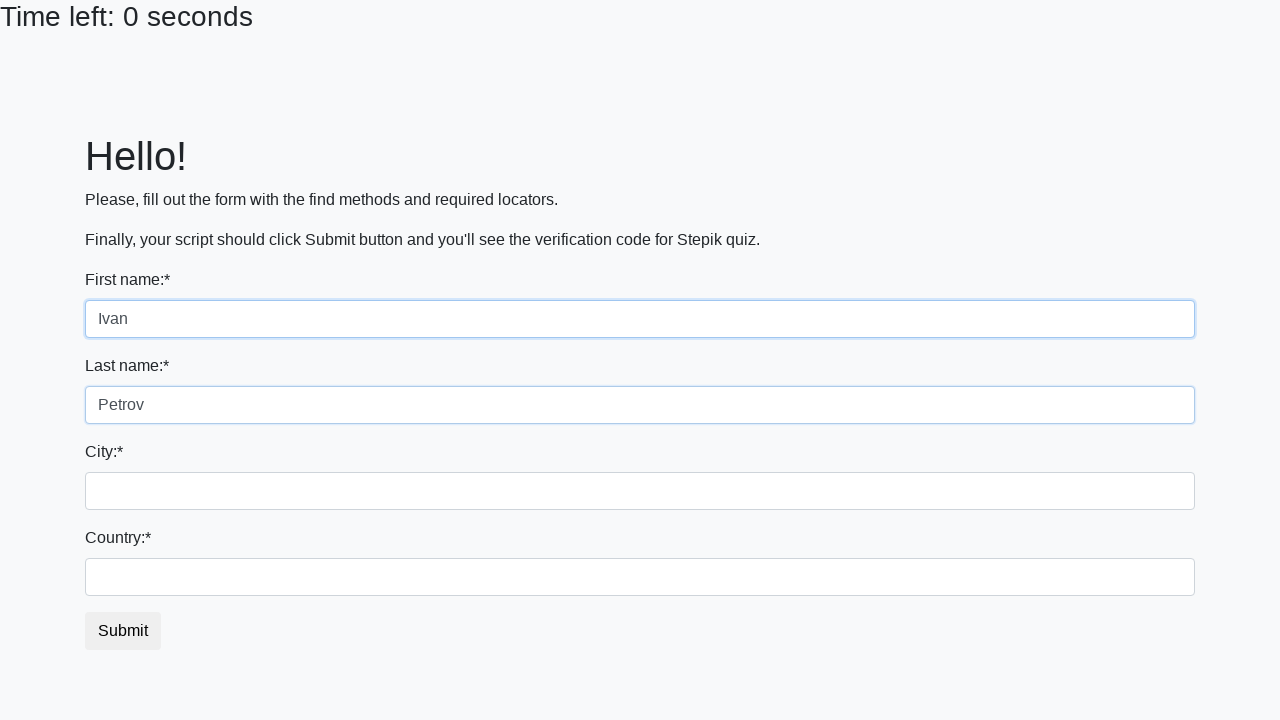

Filled city field with 'Smolensk' on .form-control.city
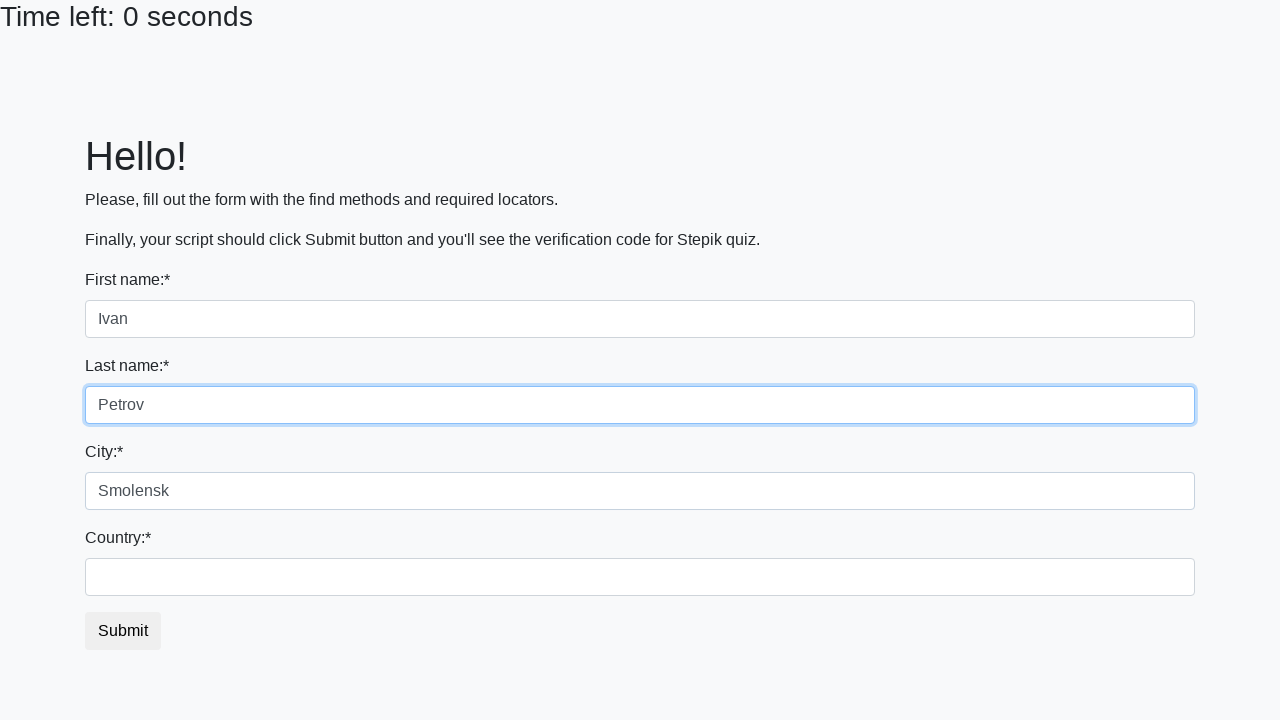

Filled country field with 'Russia' on #country
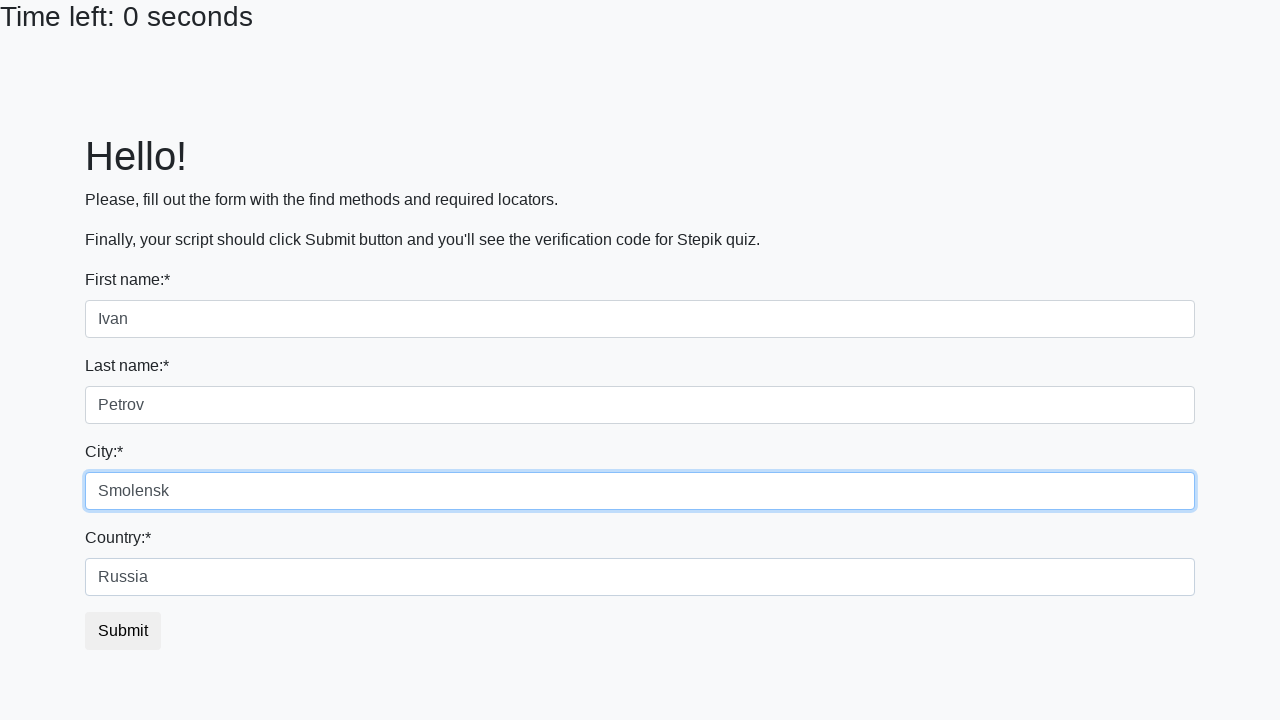

Clicked submit button to complete form submission at (123, 631) on button.btn
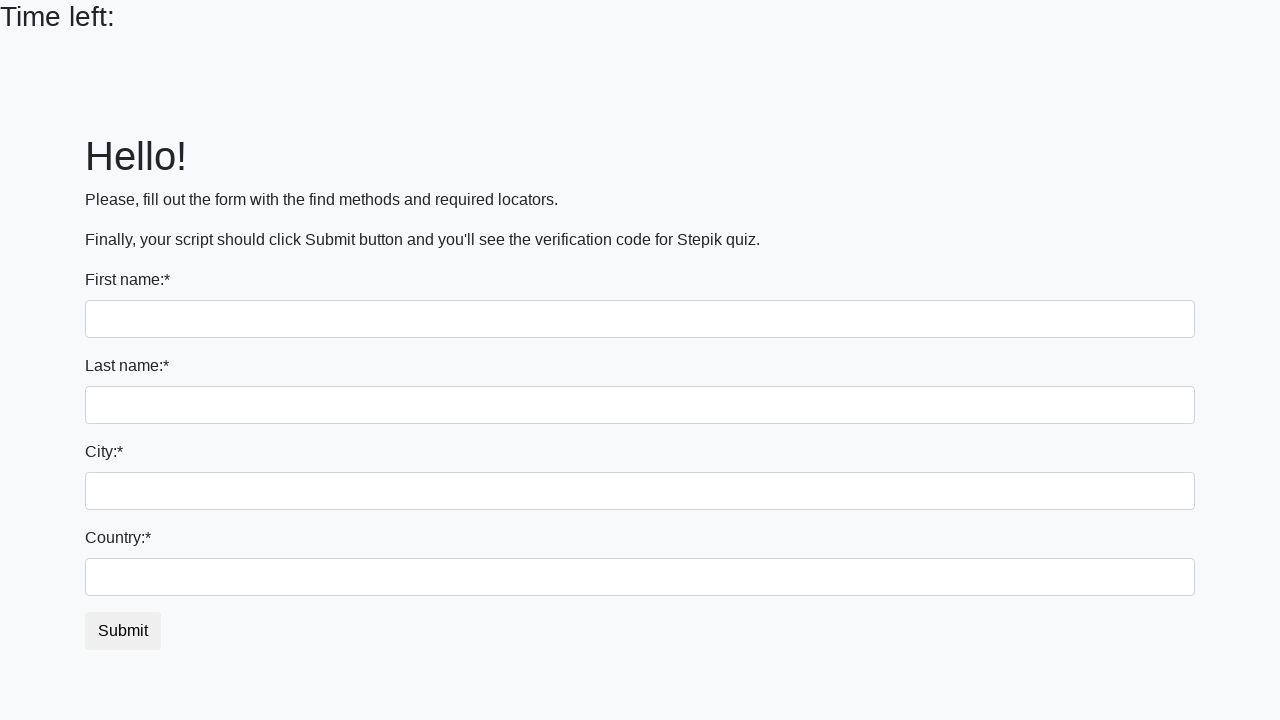

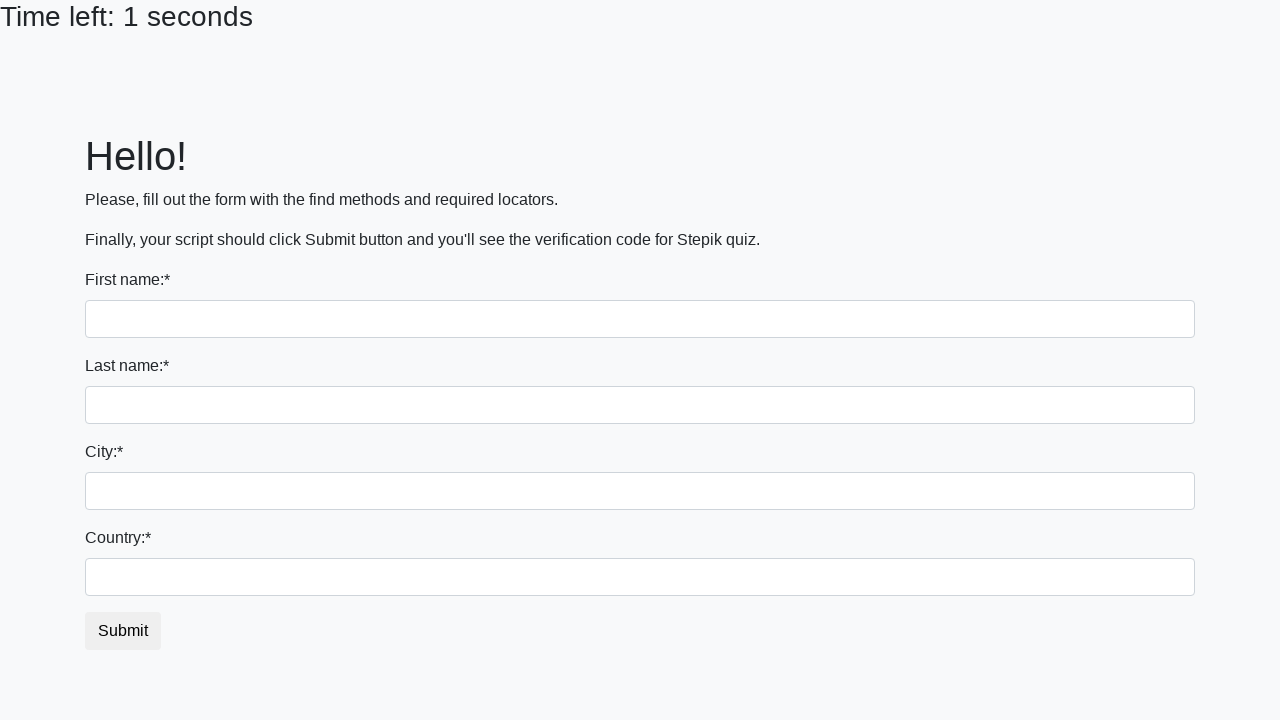